Navigates to Office Depot website and retrieves basic page information including title, URL, and page source

Starting URL: http://www.officedepot.com

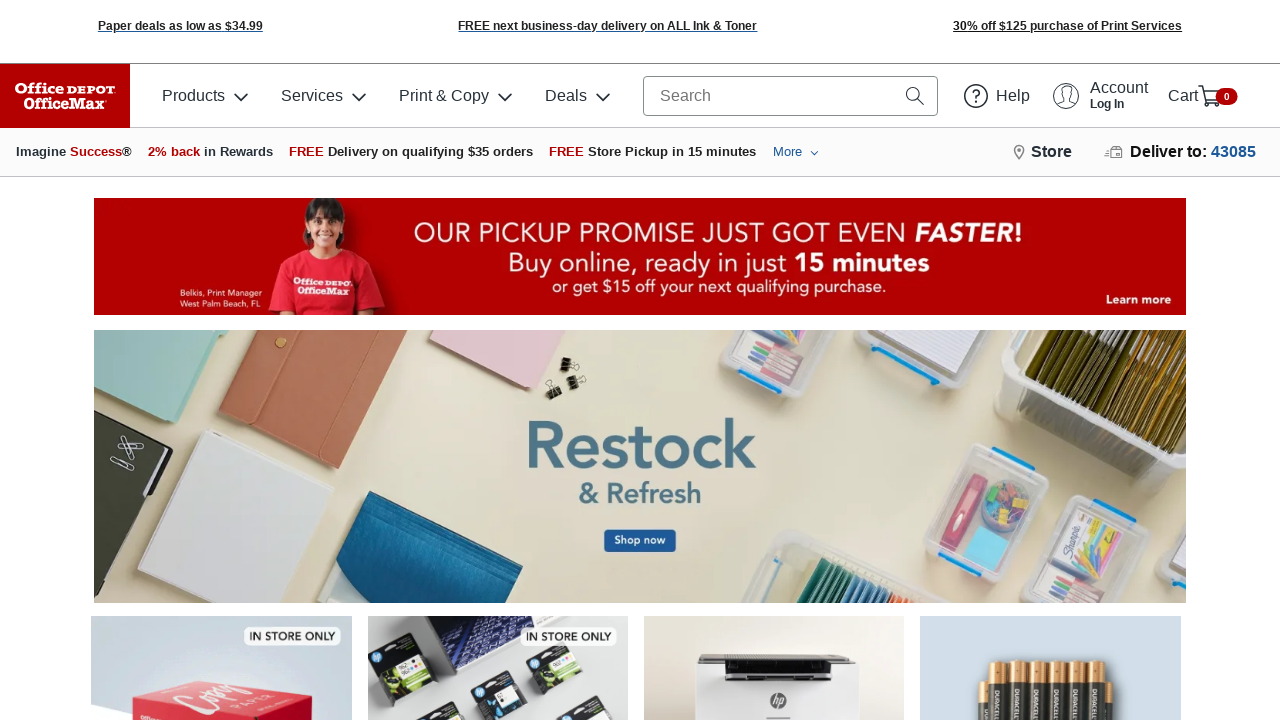

Retrieved page title
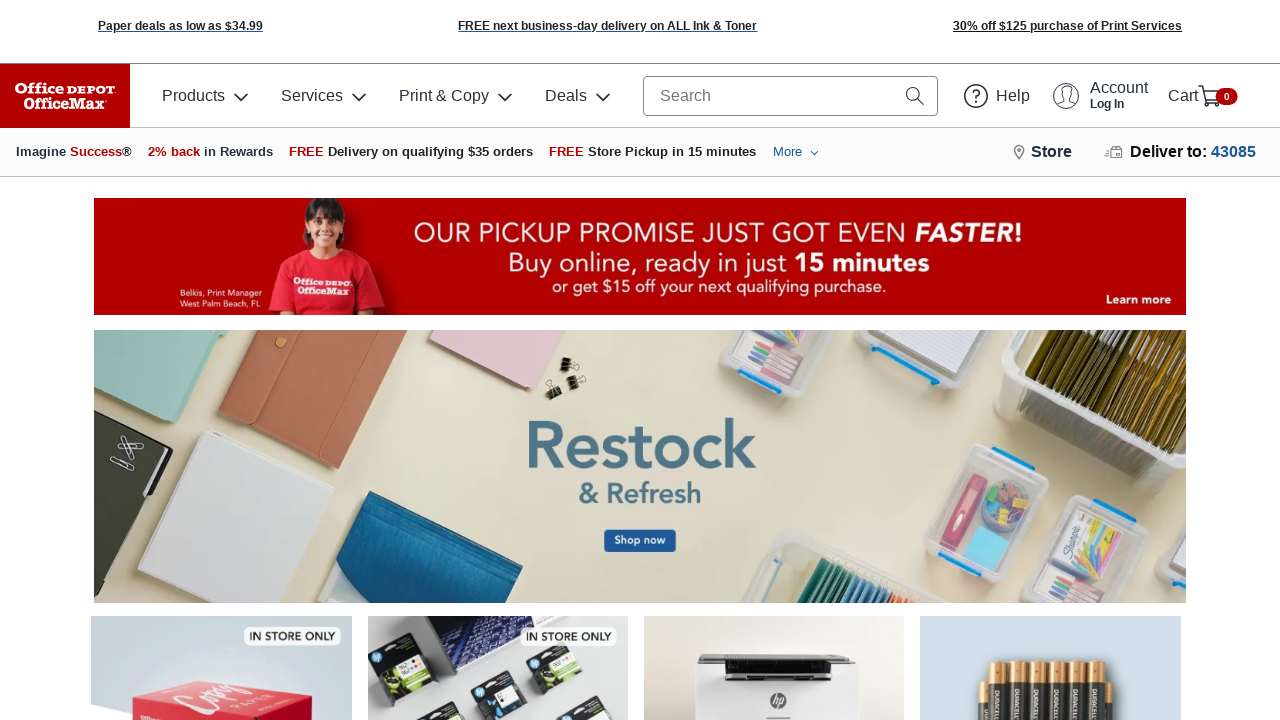

Retrieved current page URL
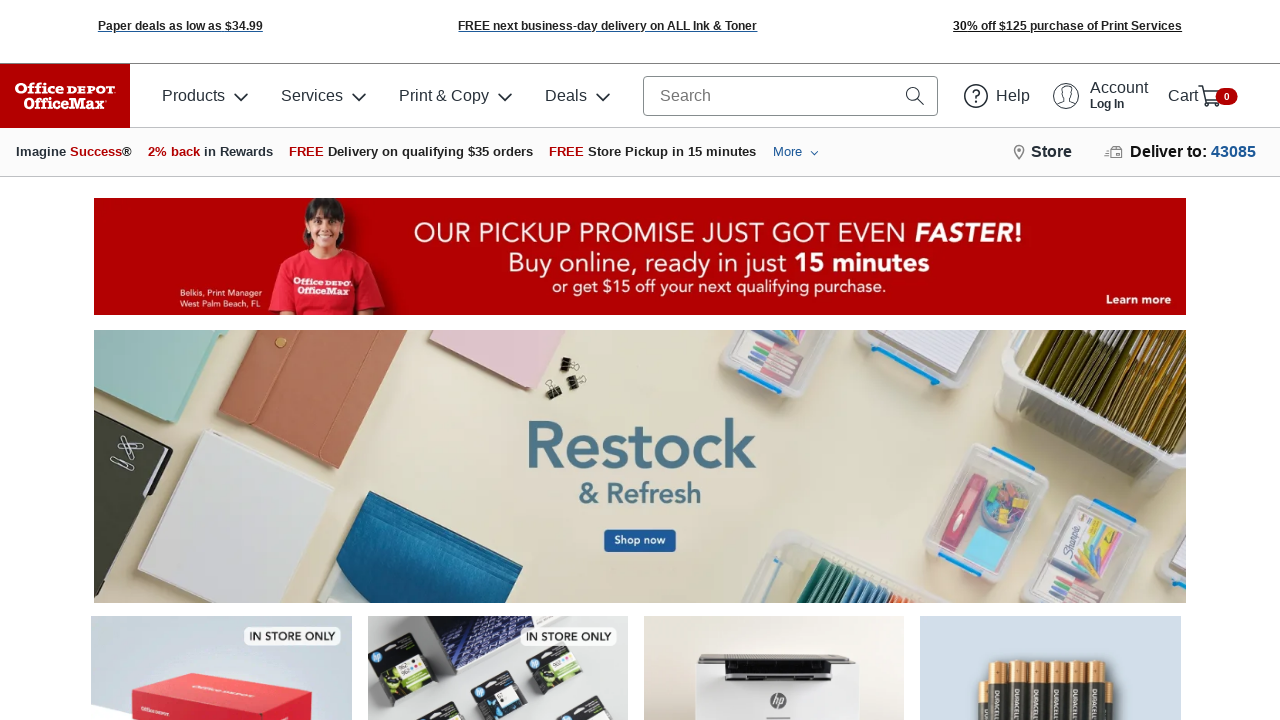

Retrieved page source content
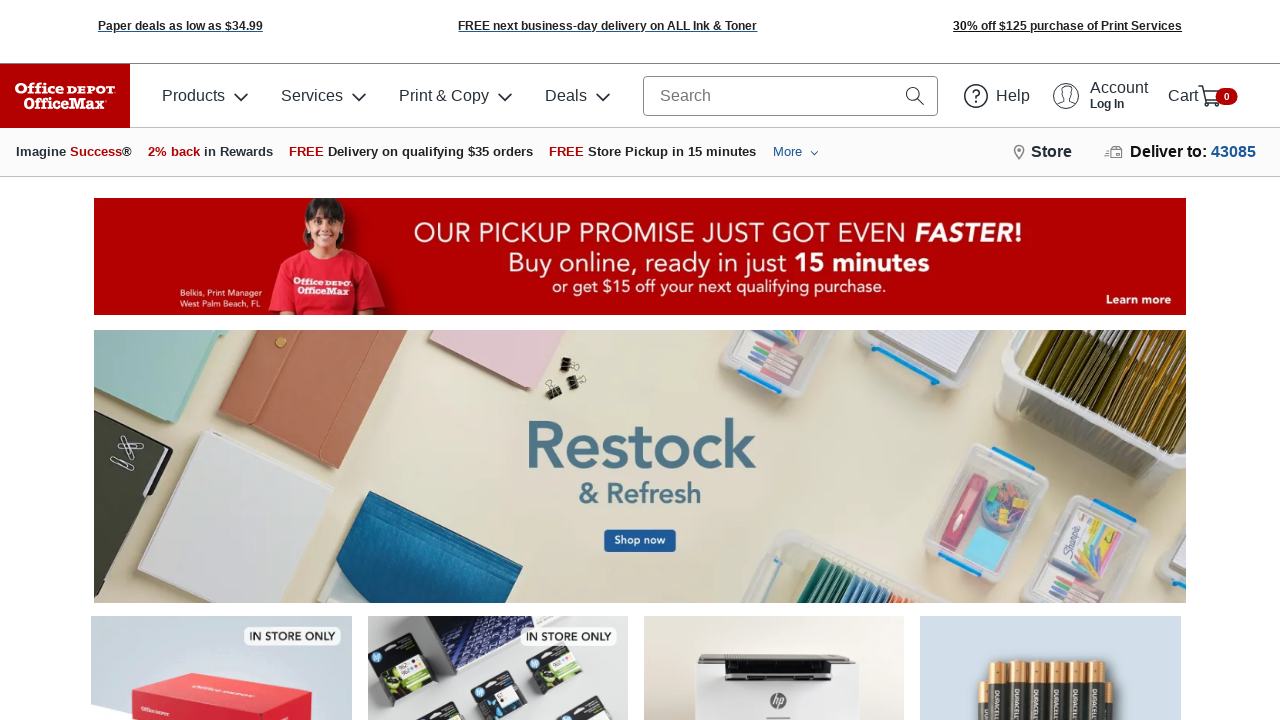

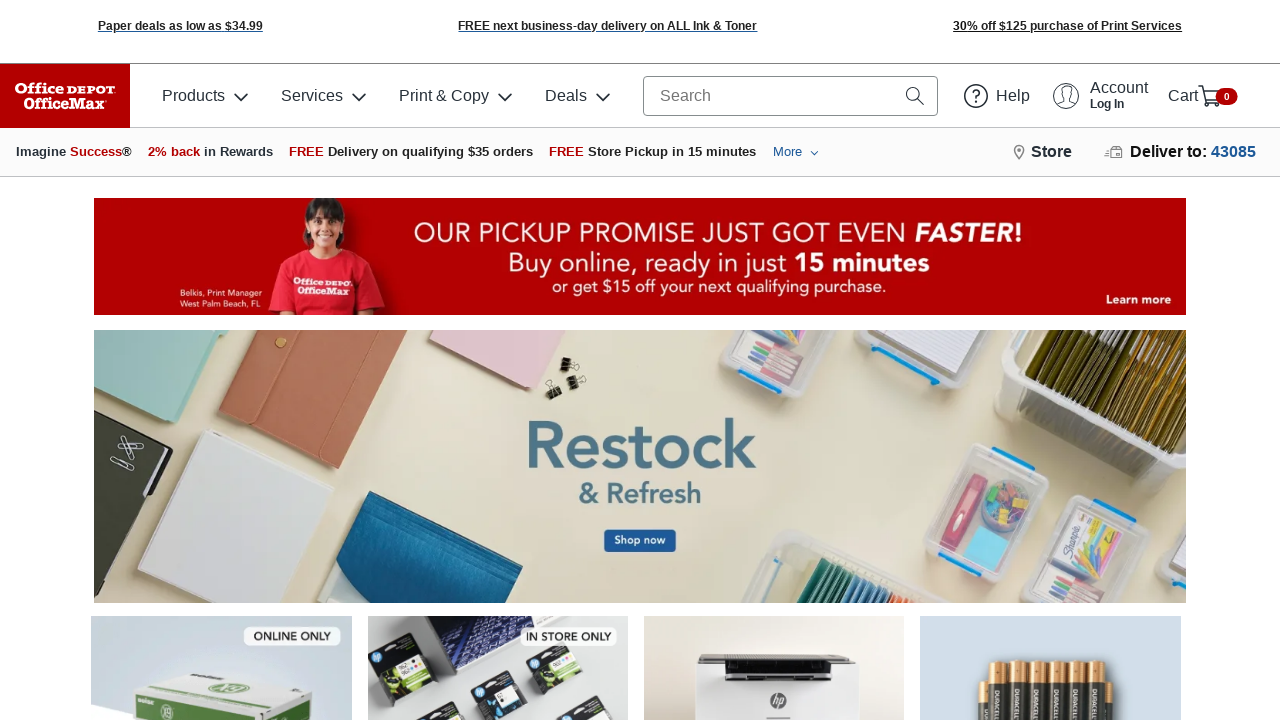